Tests a registration form by filling in first name, last name, and email fields, then submitting the form and verifying the success message

Starting URL: http://suninjuly.github.io/registration1.html

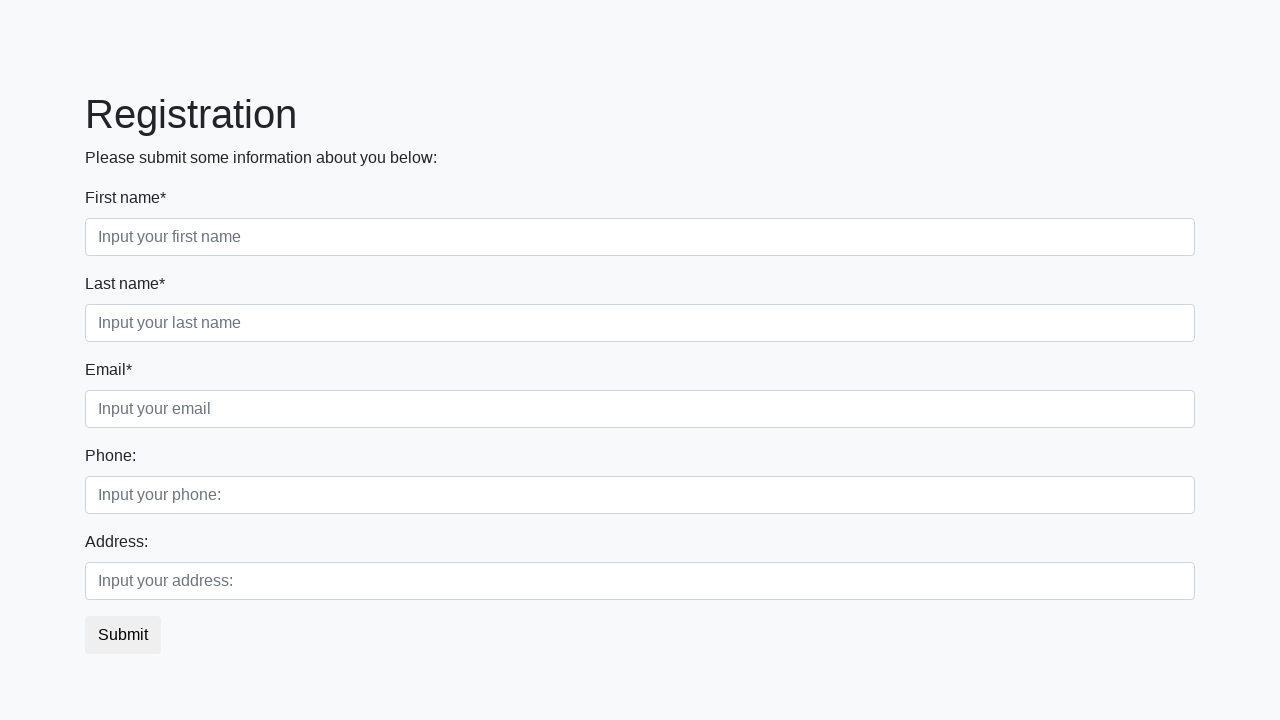

Filled first name field with 'Ivan' on .first_block input.form-control.first
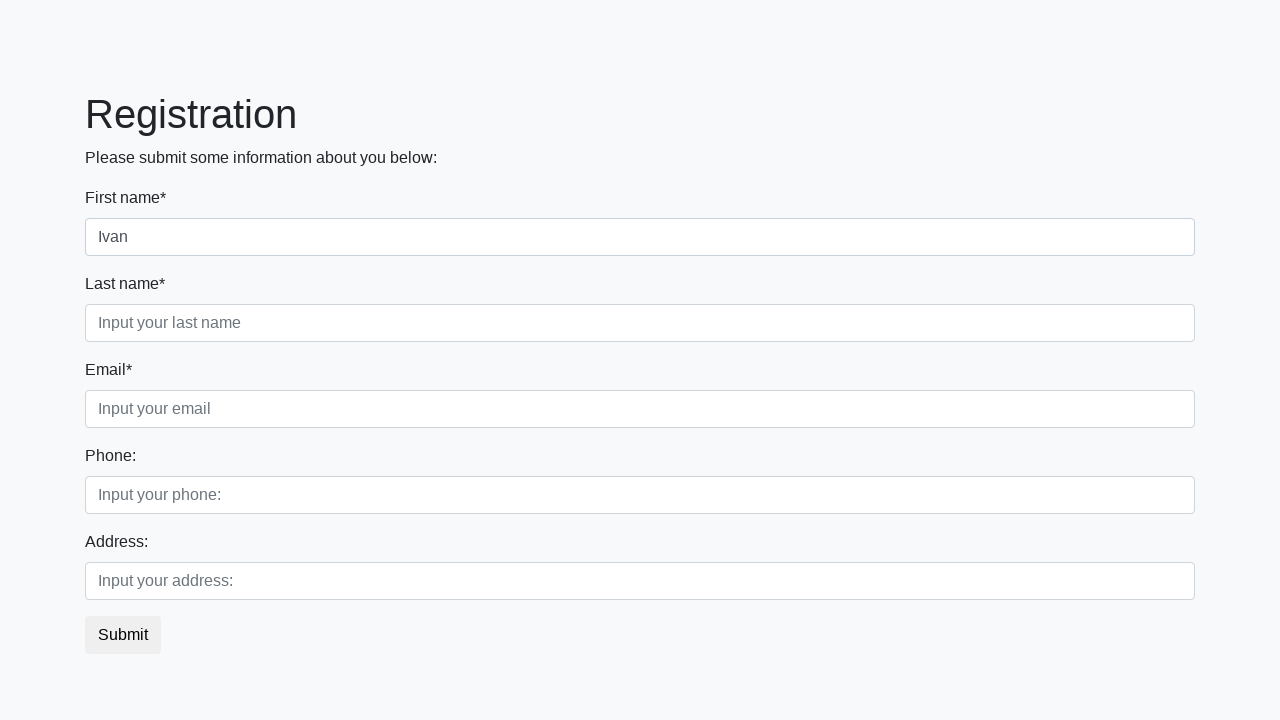

Filled last name field with 'Petrov' on .first_block input.form-control.second
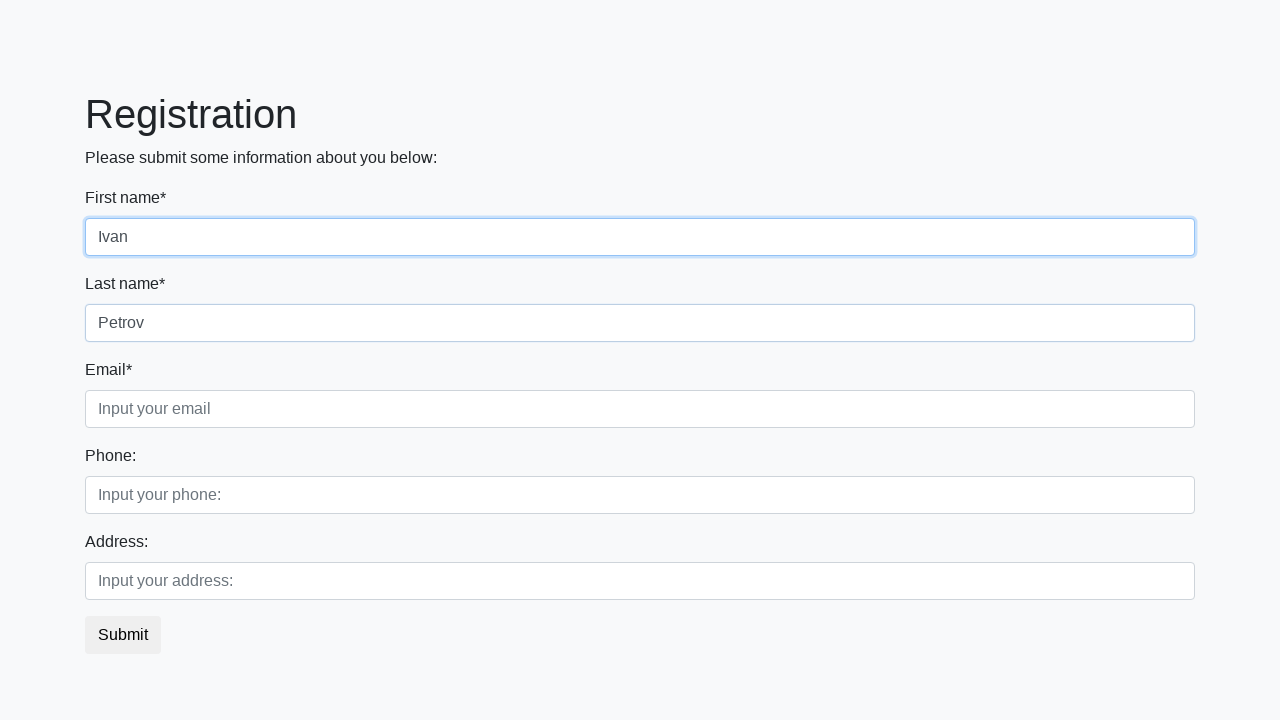

Filled email field with 'e@mail' on .first_block input.form-control.third
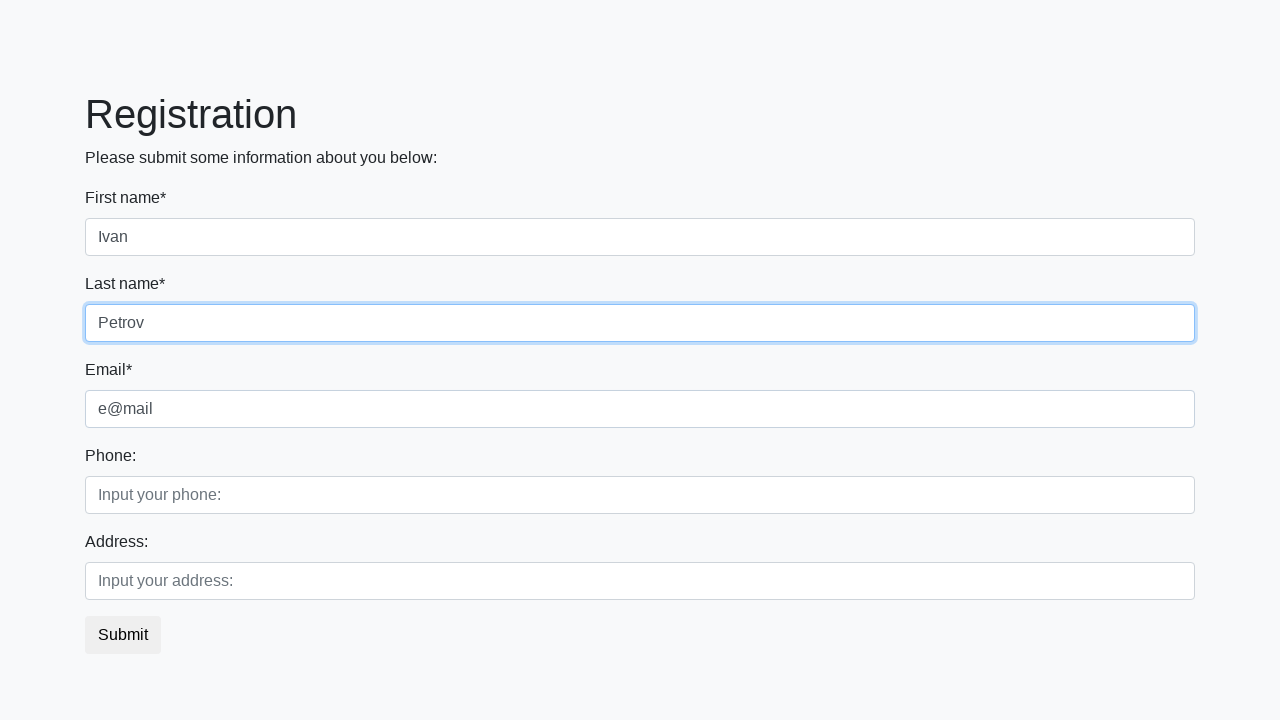

Clicked submit button to register at (123, 635) on button.btn
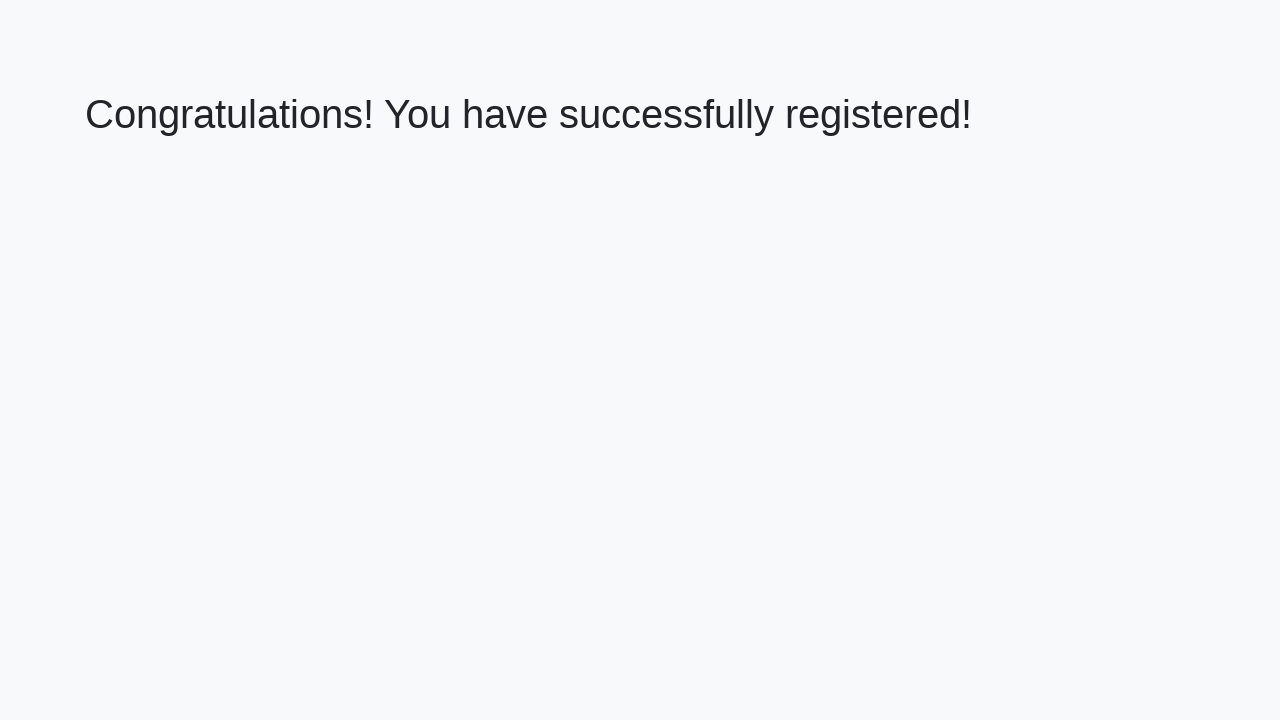

Success message heading loaded
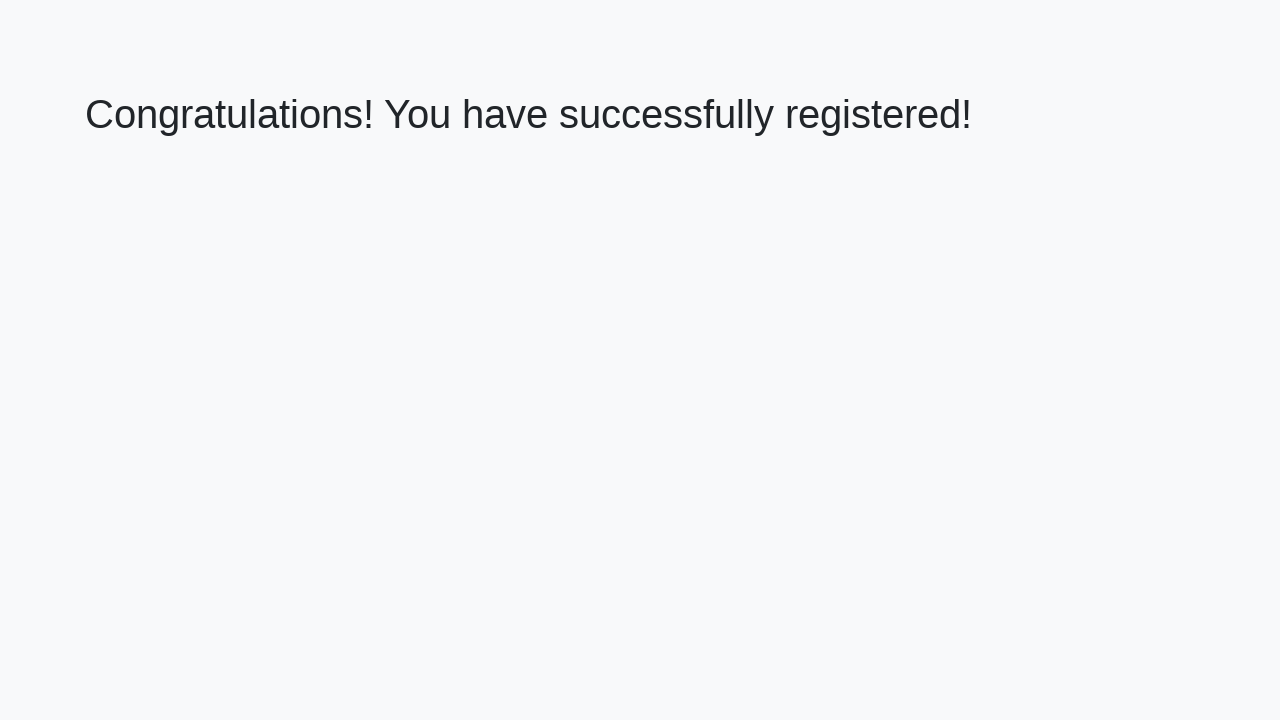

Retrieved heading text: 'Congratulations! You have successfully registered!'
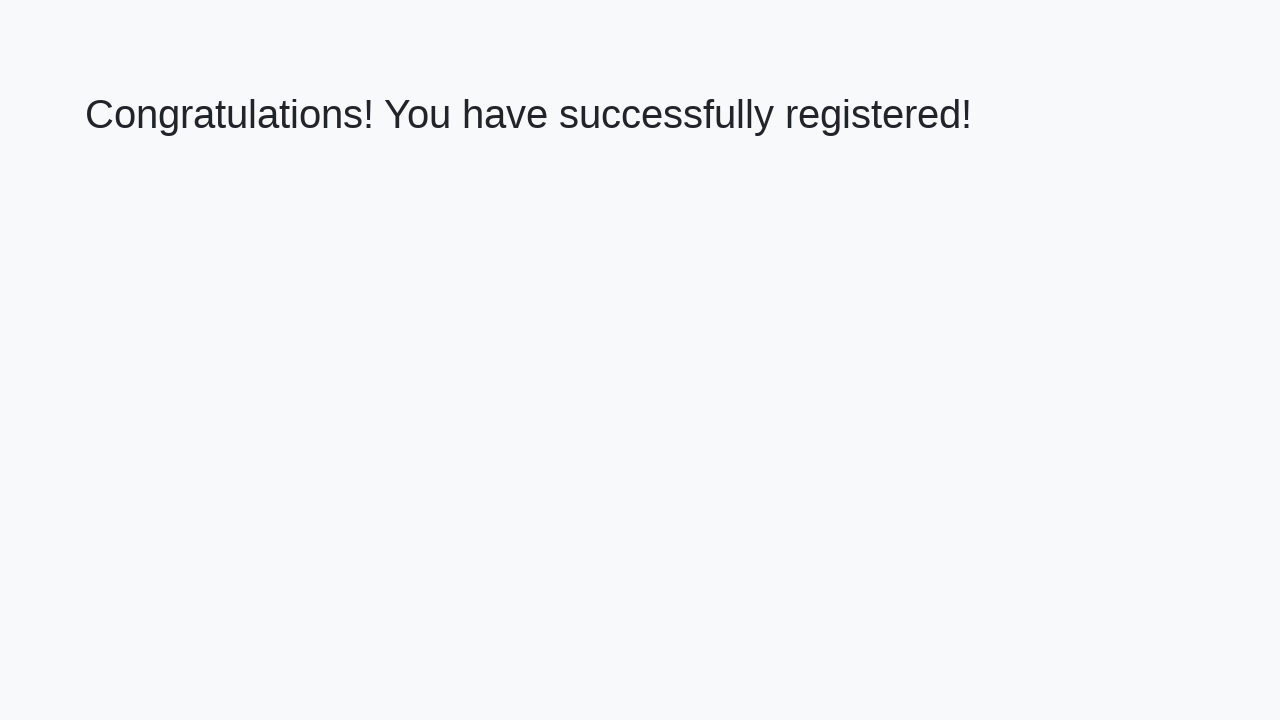

Verified success message matches expected text
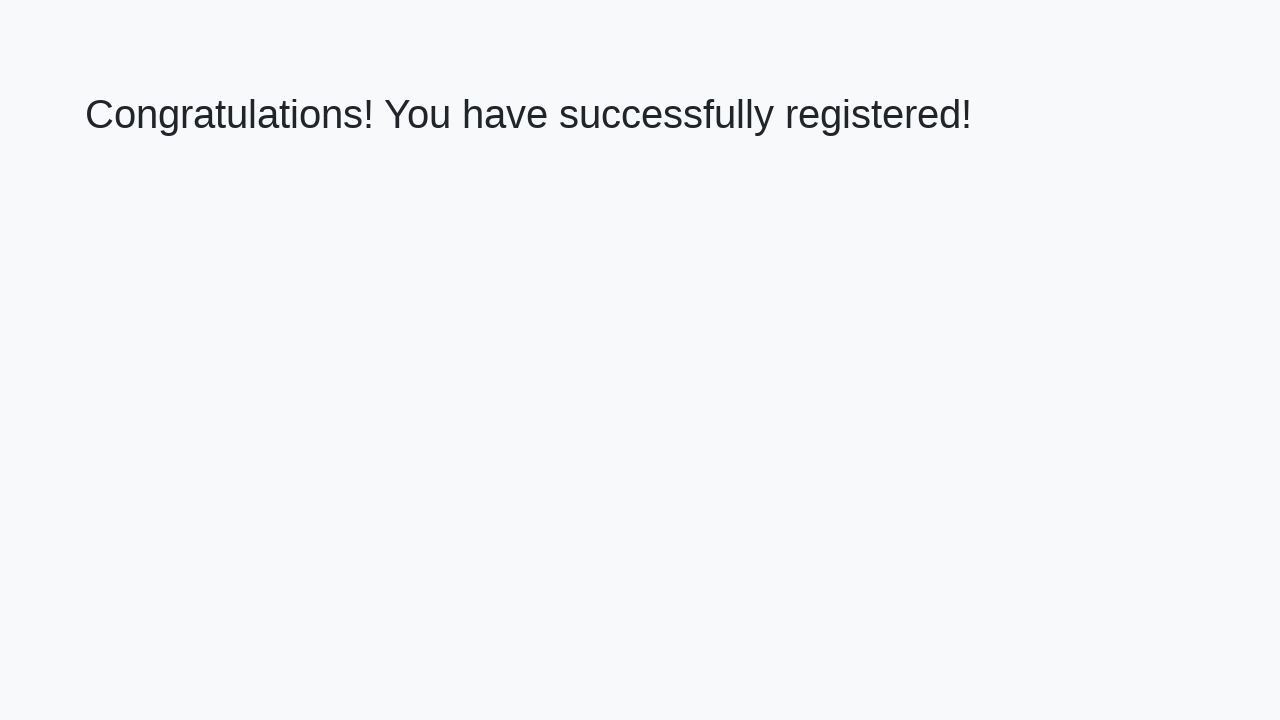

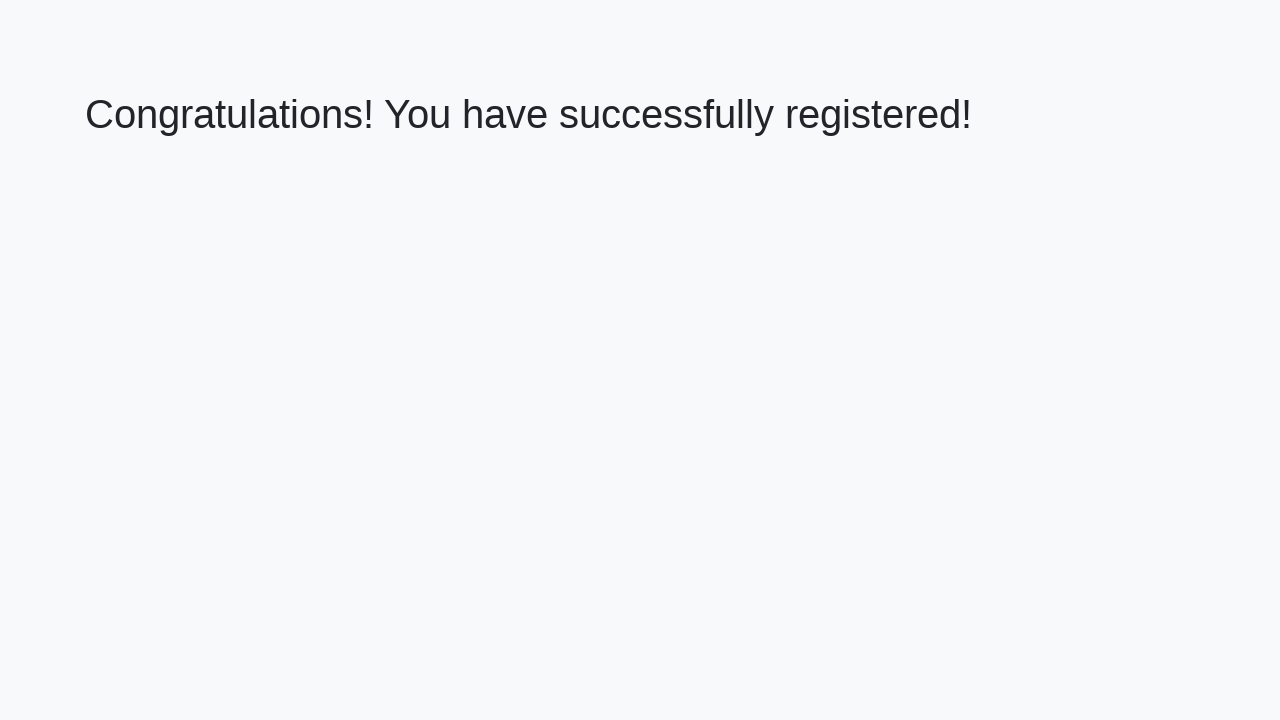